Tests back and forth navigation by clicking on A/B Testing link, verifying the page title, navigating back to the home page, and verifying the home page title.

Starting URL: https://practice.cydeo.com

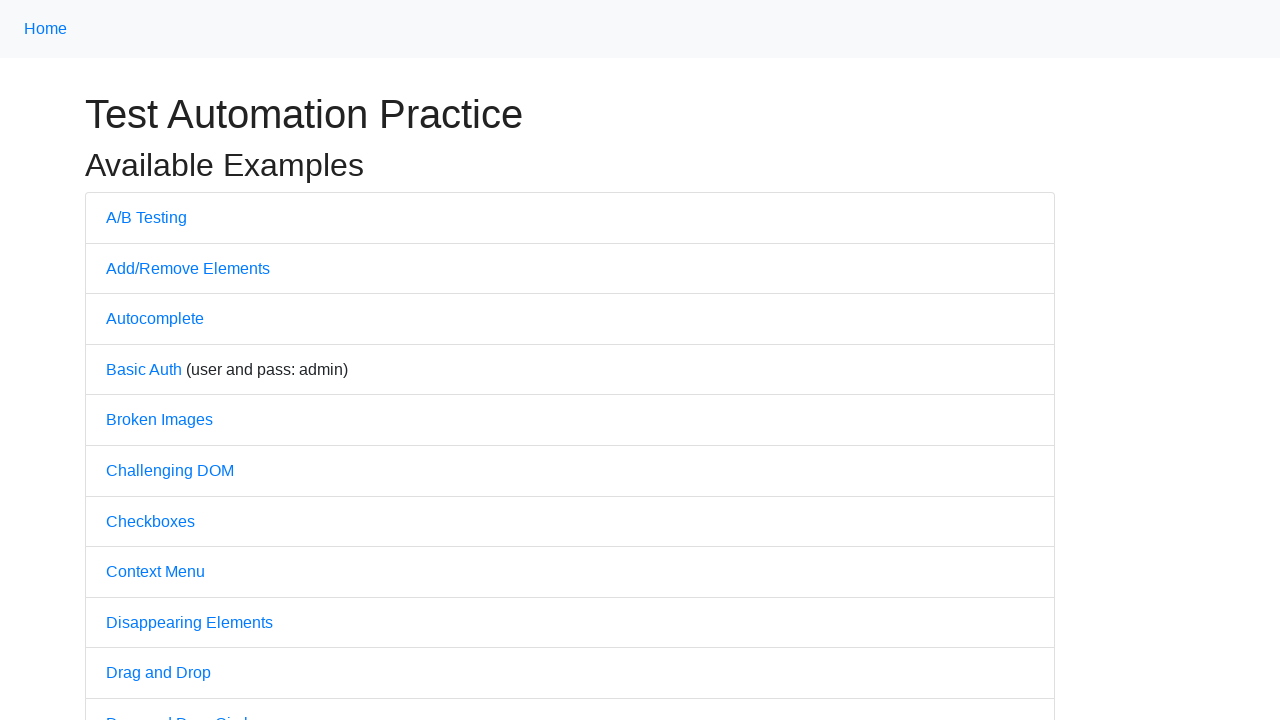

Clicked on A/B Testing link at (146, 217) on a:text('A/B Testing')
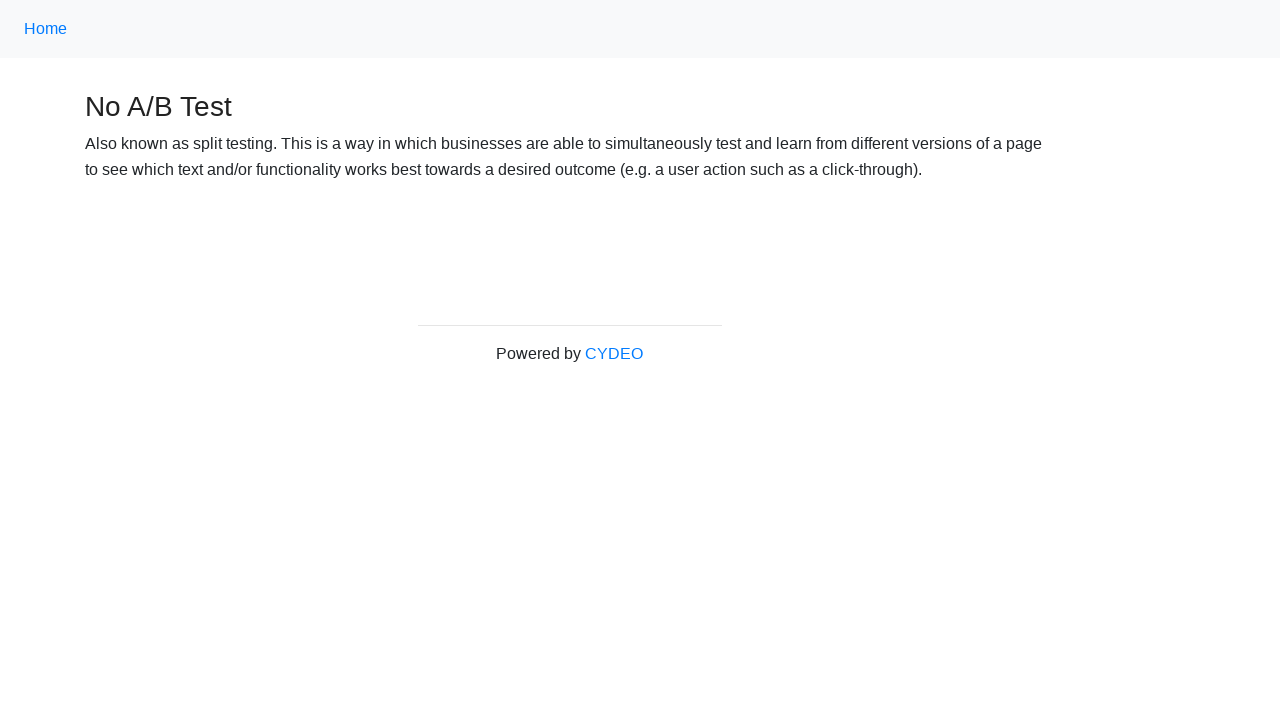

A/B Testing page loaded
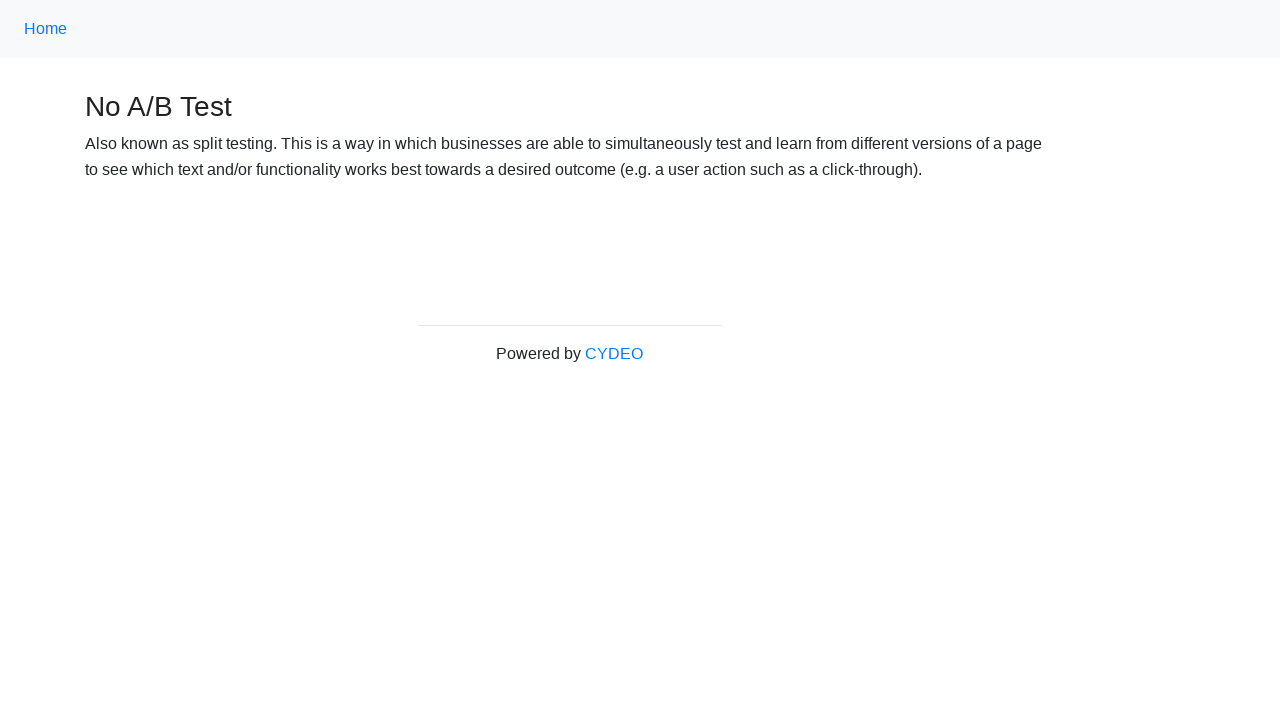

Verified page title is 'No A/B Test'
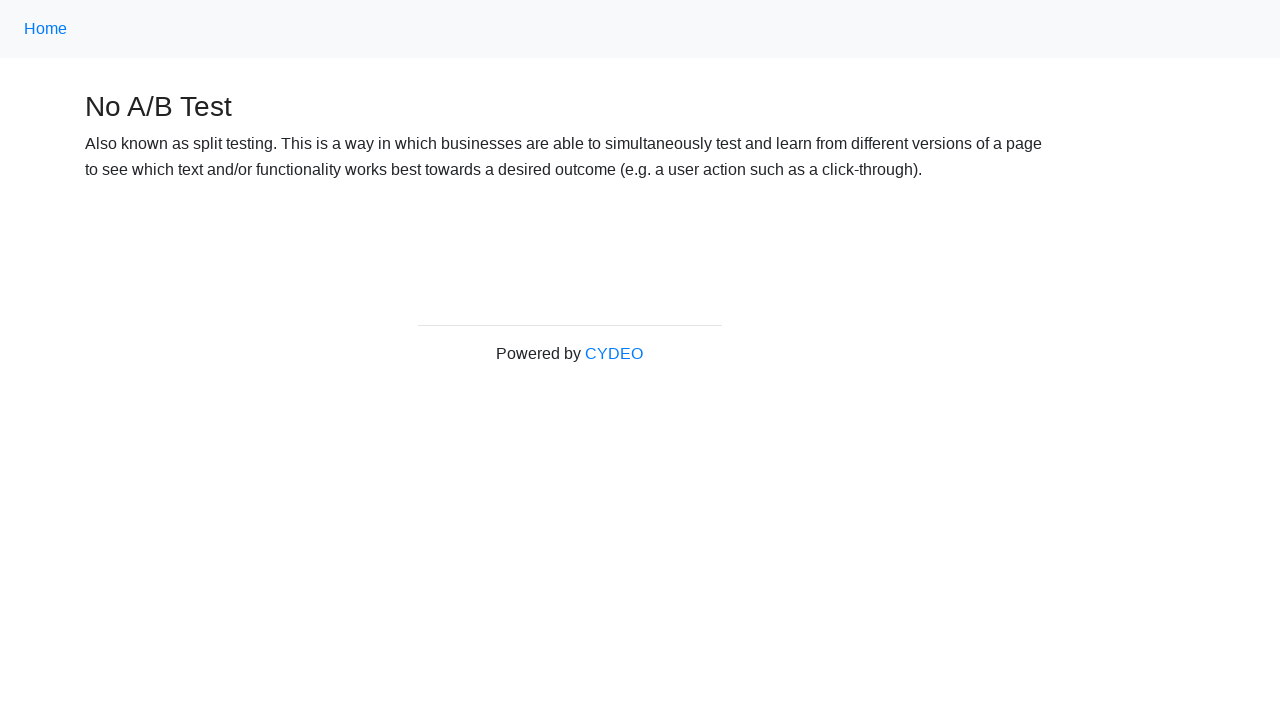

Navigated back to home page
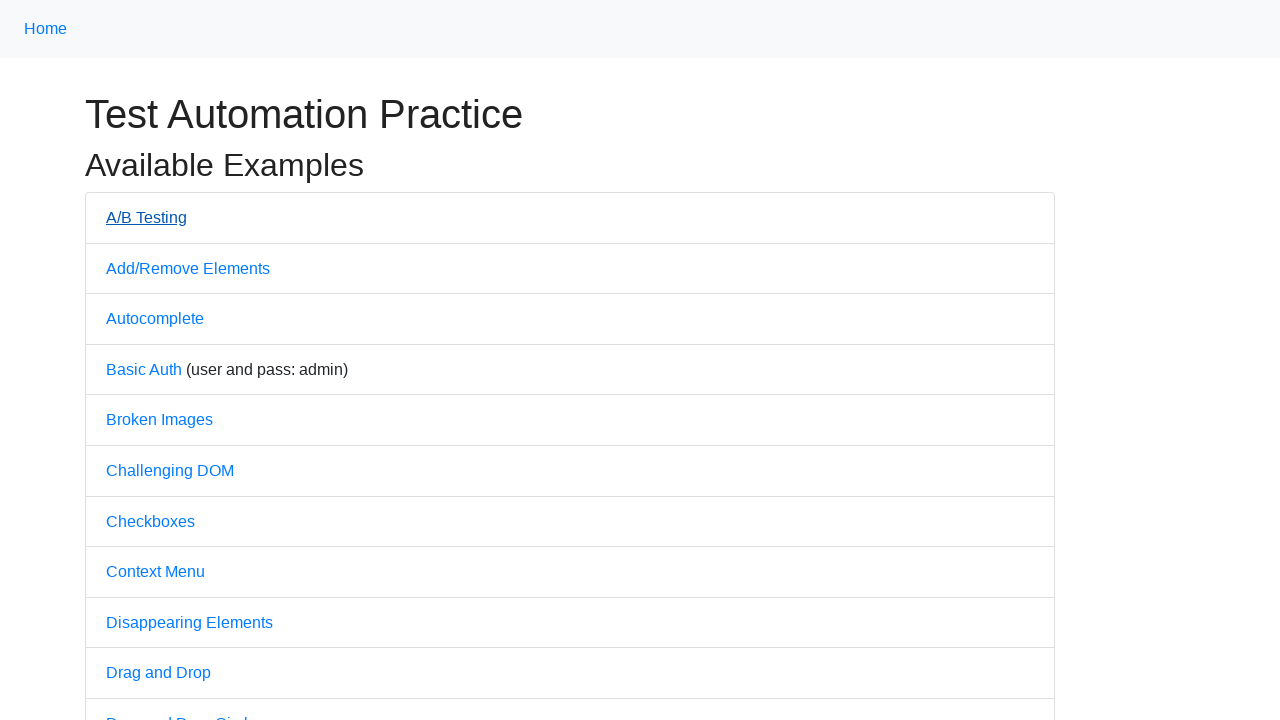

Home page loaded
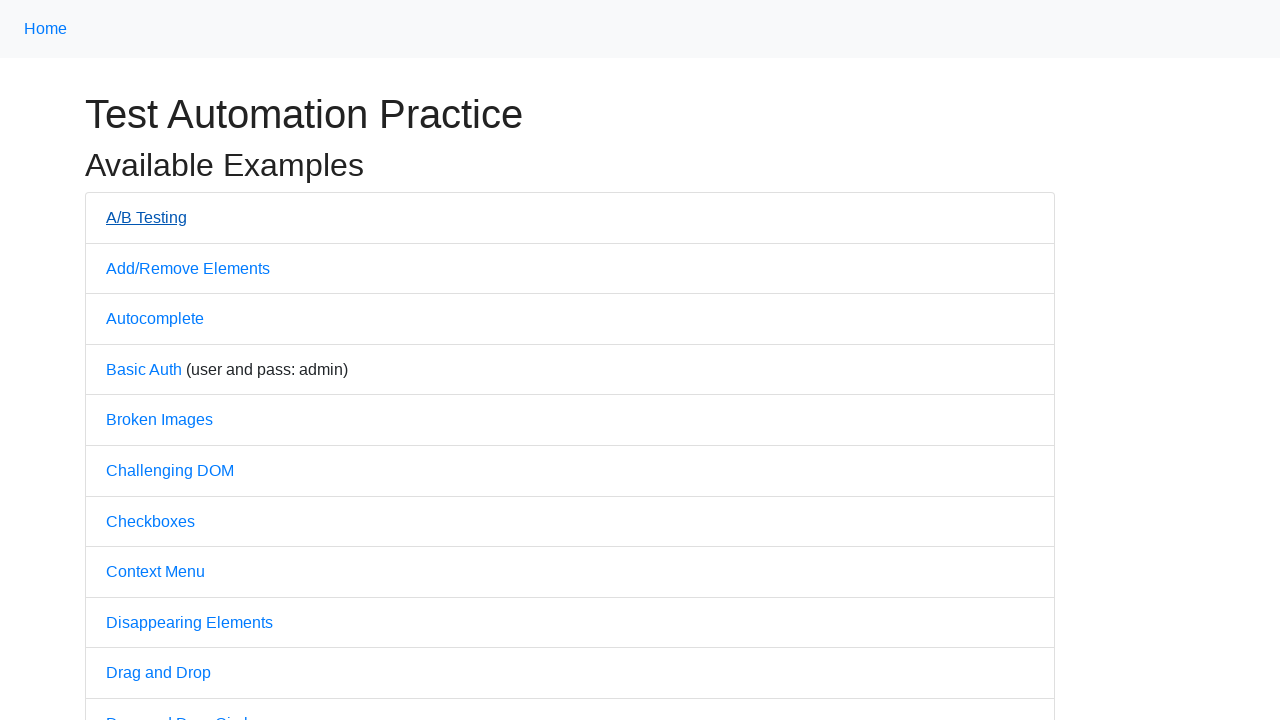

Verified home page title is 'Practice'
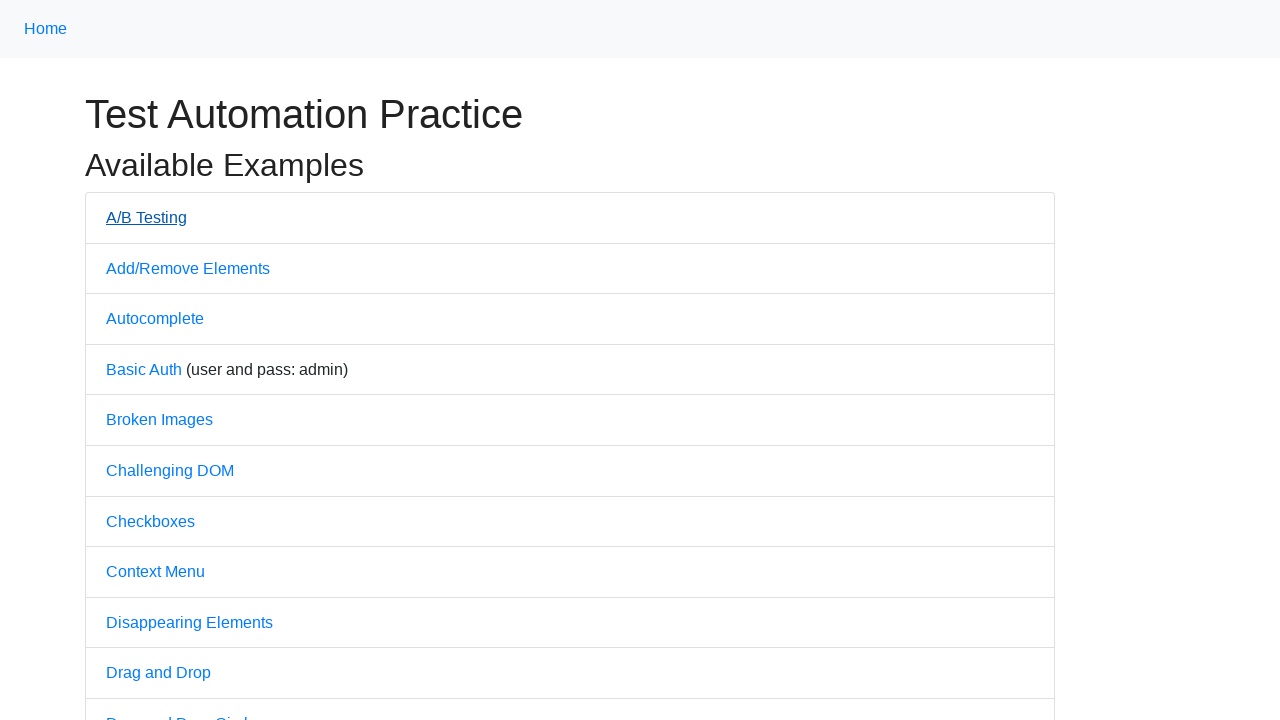

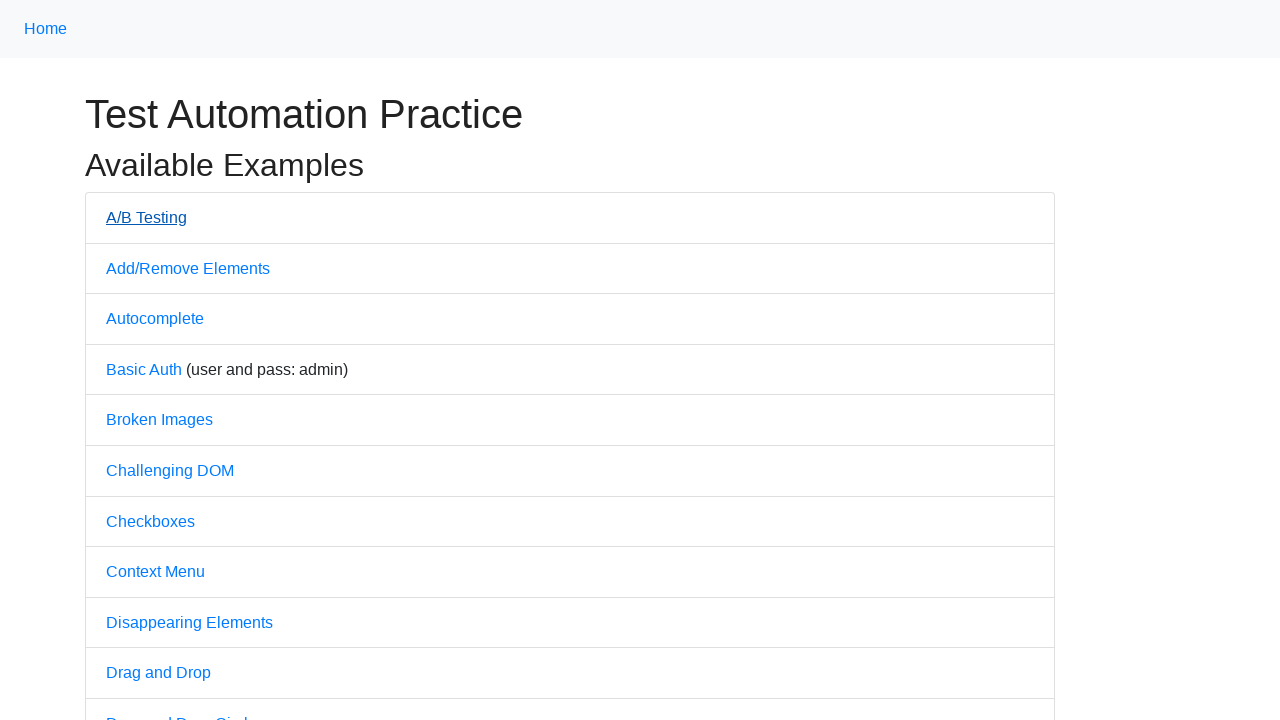